Navigates to a JavaScript injection test page and executes async JavaScript that injects a timestamp into a specific DOM element, then verifies the element exists.

Starting URL: https://intoli.com/blog/javascript-injection/test-page.html

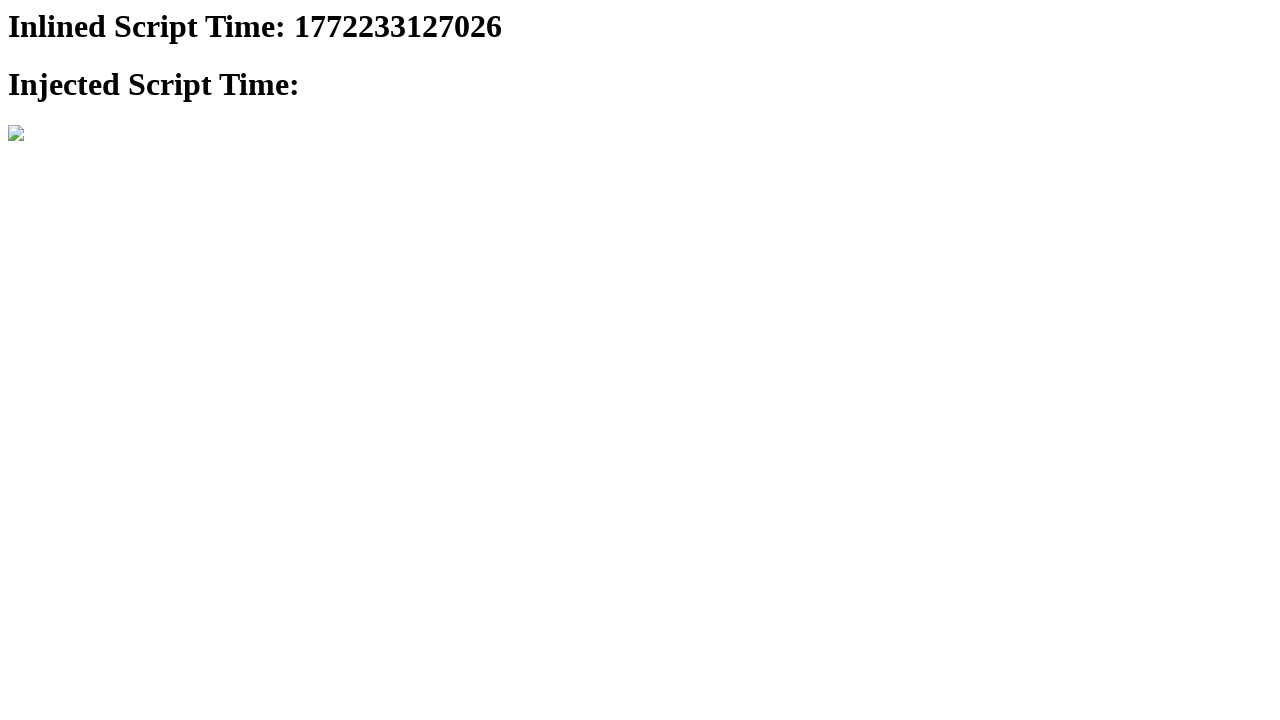

Executed JavaScript to inject timestamp into #injected-time element
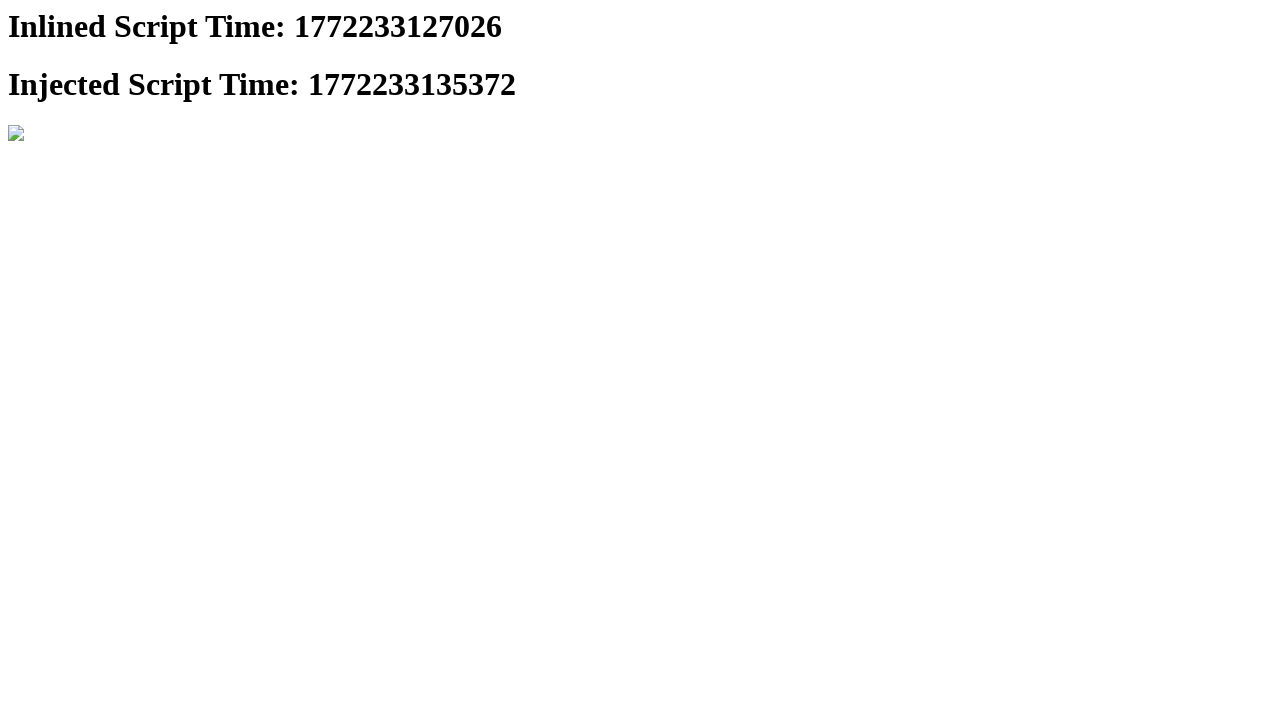

Verified #injected-time element exists and is visible
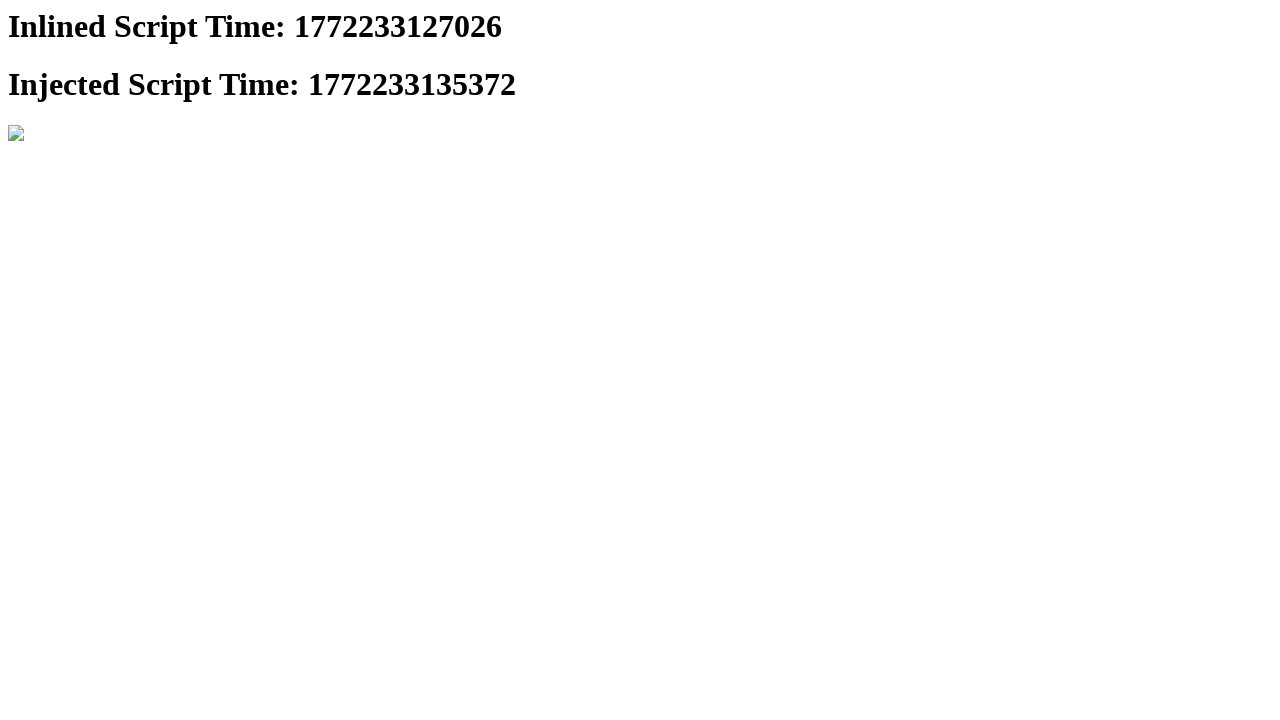

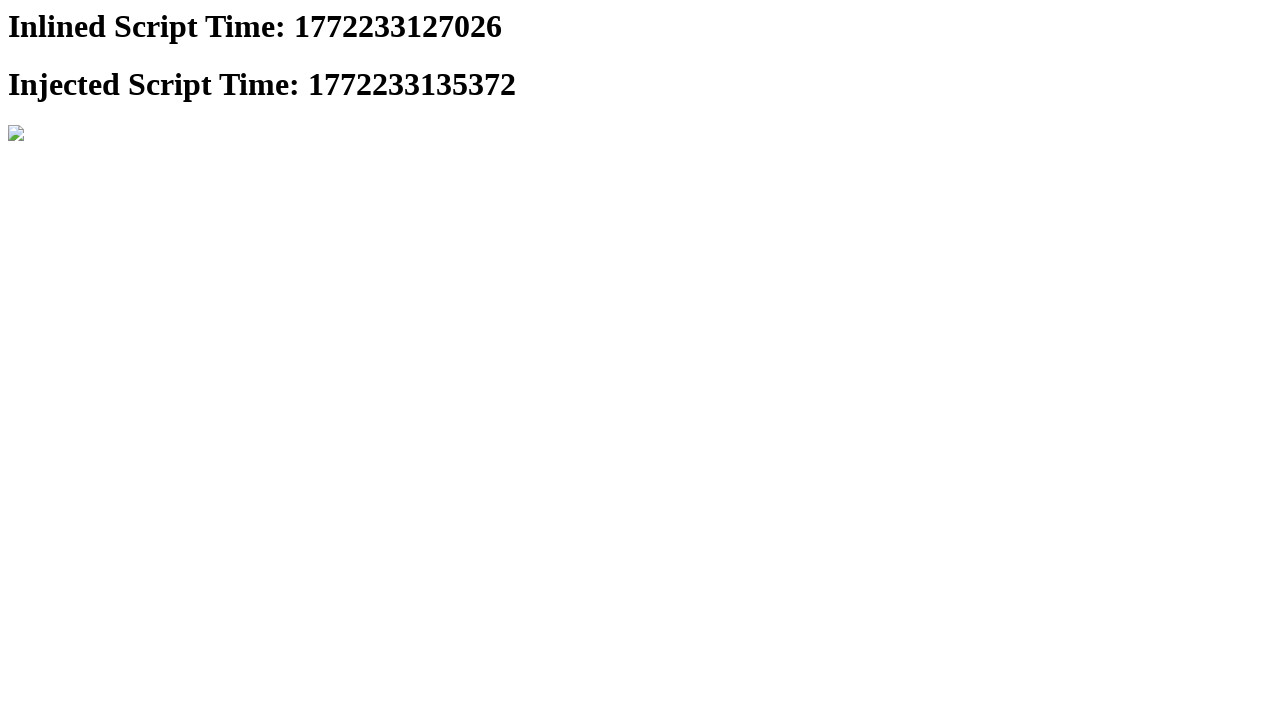